Tests right-click (context click) and double-click mouse actions on a form input field on a sample testing site.

Starting URL: http://artoftesting.com/sampleSiteForSelenium.html

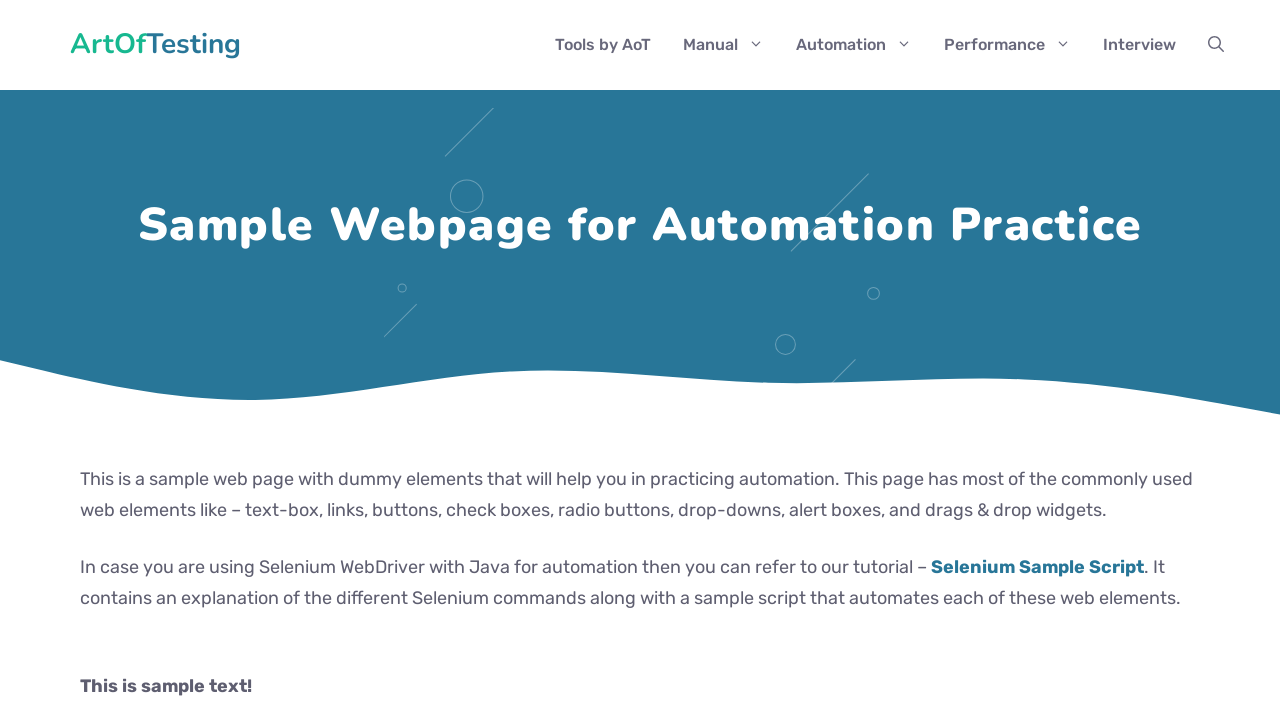

Waited for fname input field to be visible
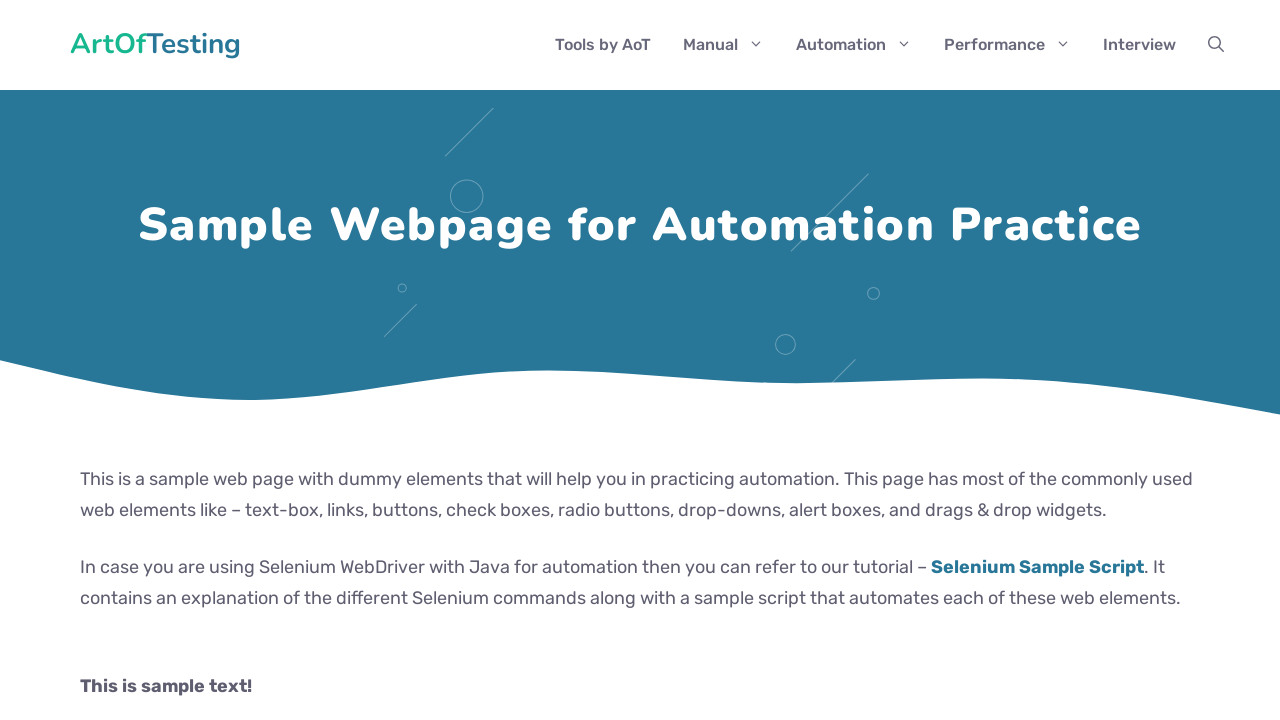

Right-clicked on fname input field at (292, 361) on #fname
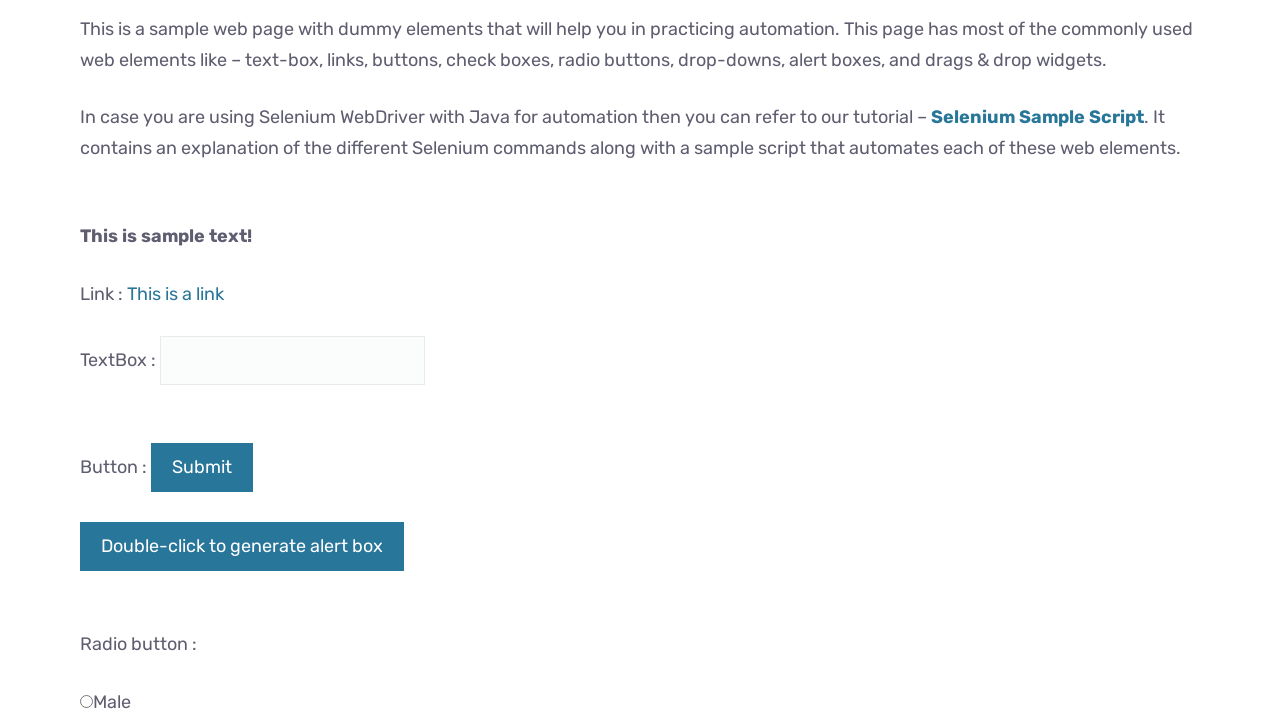

Double-clicked on fname input field at (292, 361) on #fname
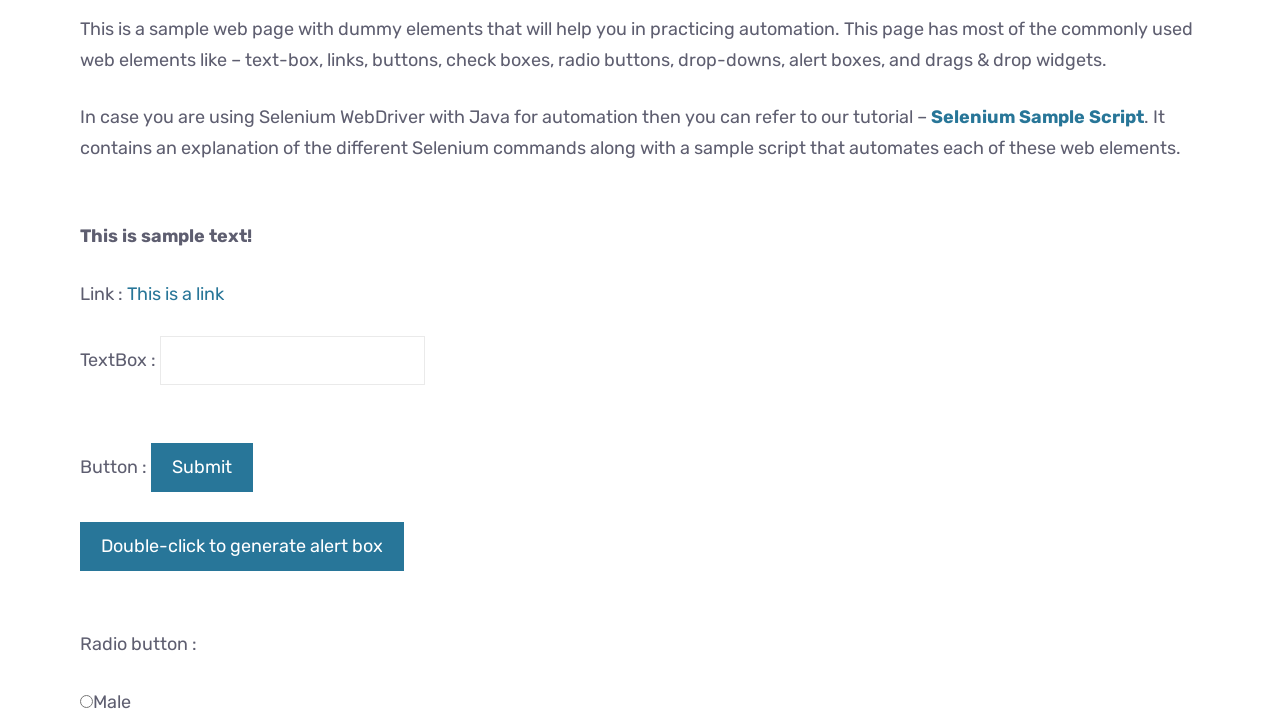

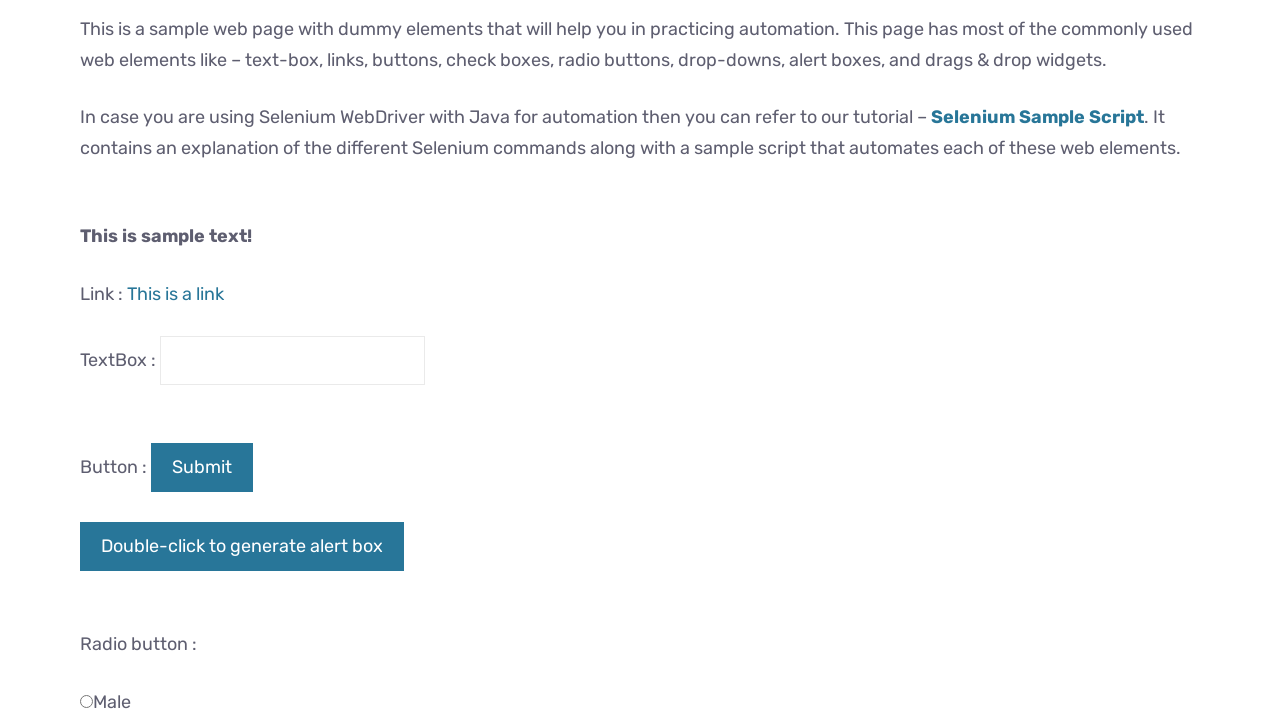